Tests the text input functionality by filling an input box with text and clicking a button, then verifying the button text updates to match the input value.

Starting URL: http://www.uitestingplayground.com/textinput

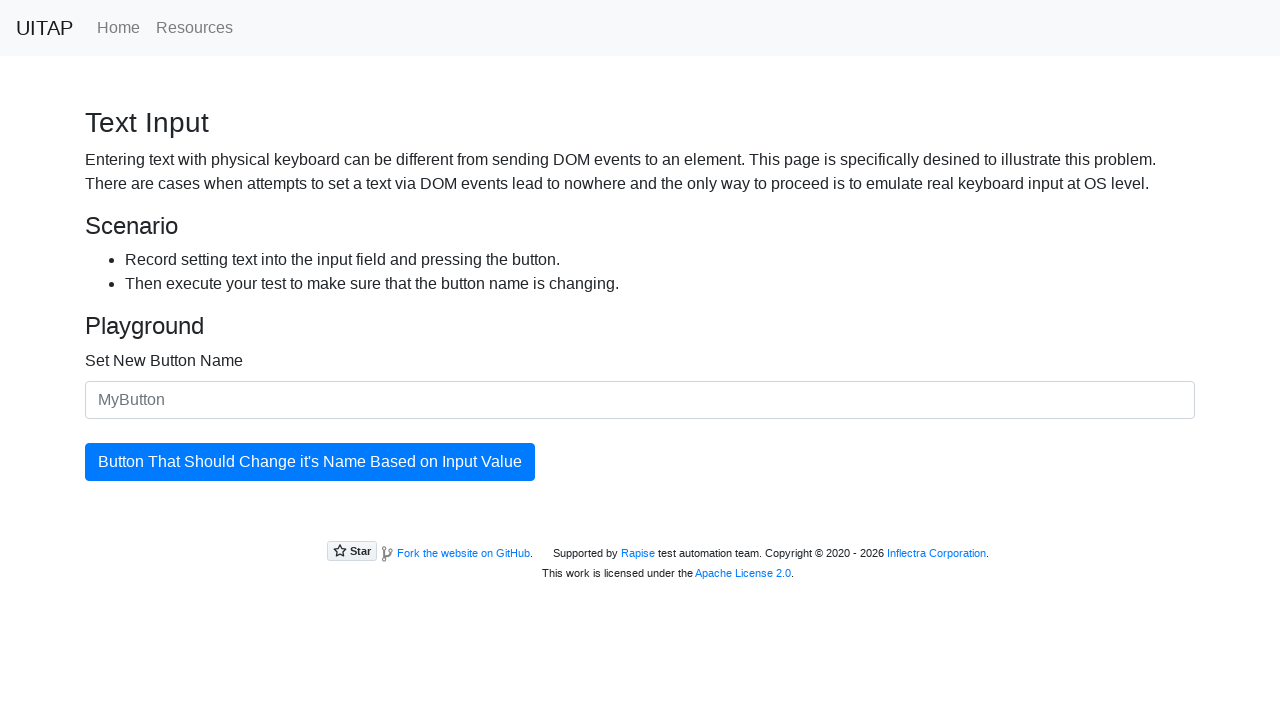

Filled input box with 'The Best Button' on #newButtonName
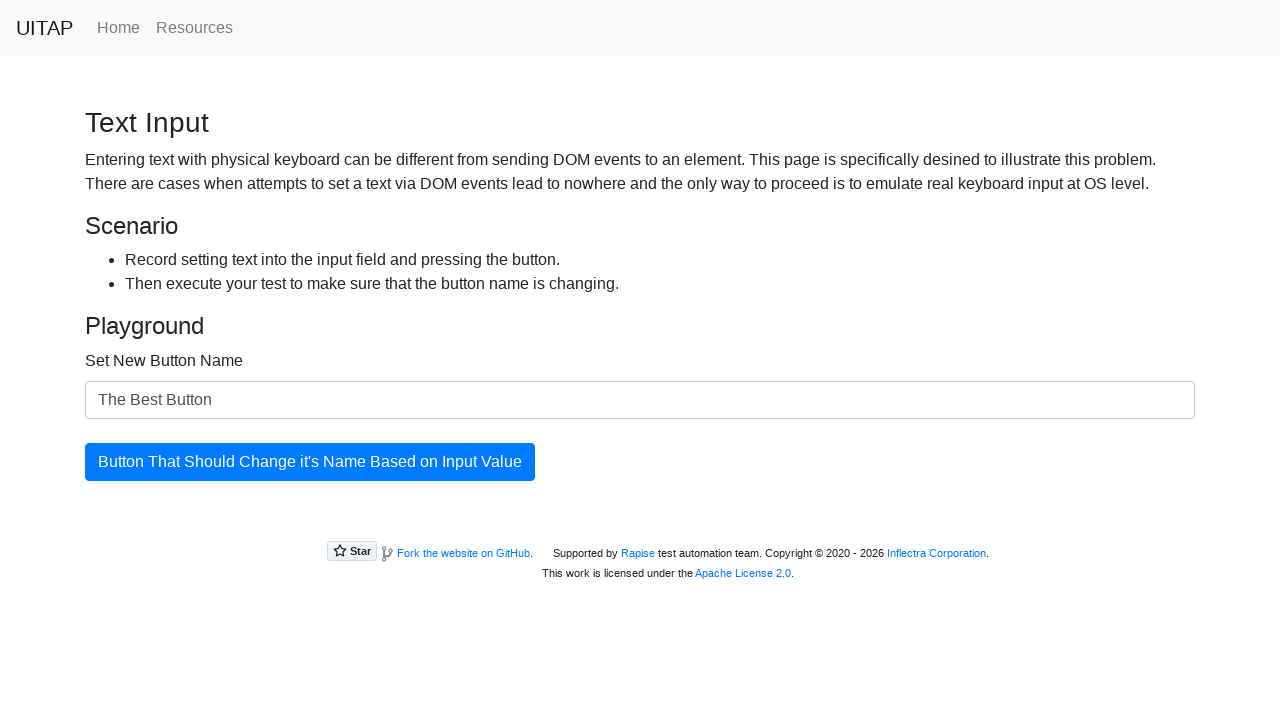

Clicked the updating button at (310, 462) on #updatingButton
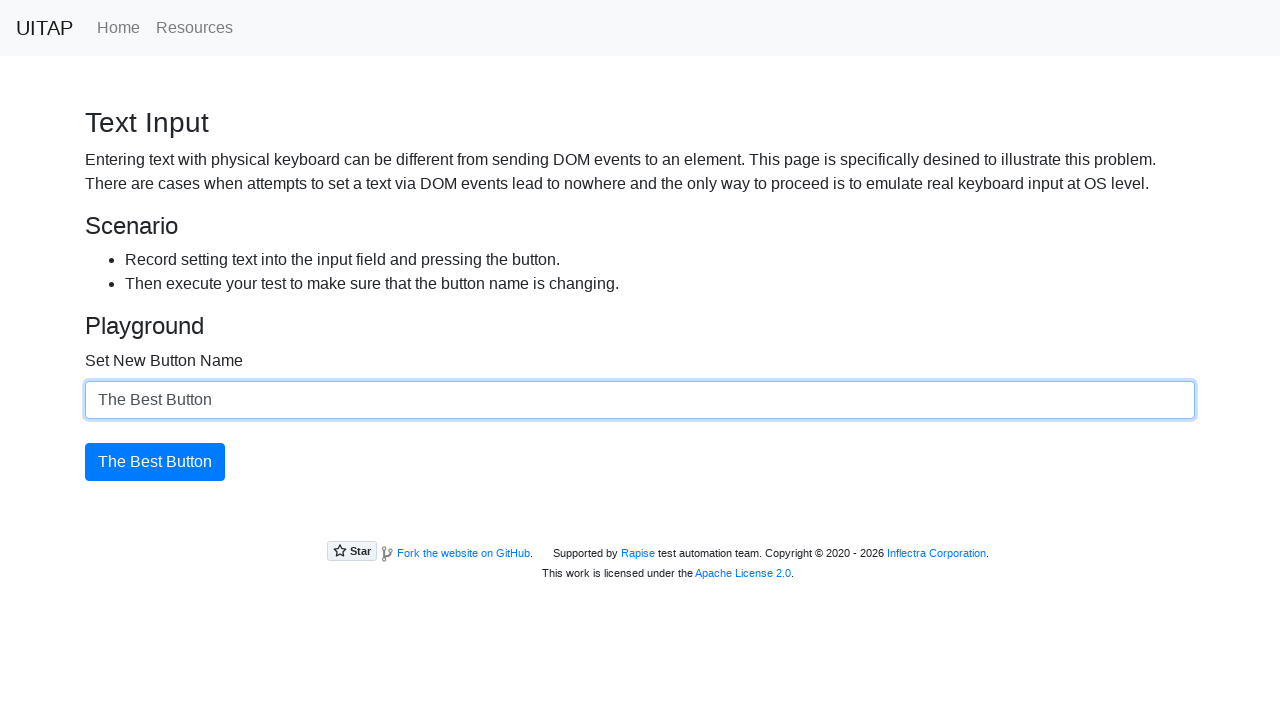

Verified button text updated to 'The Best Button'
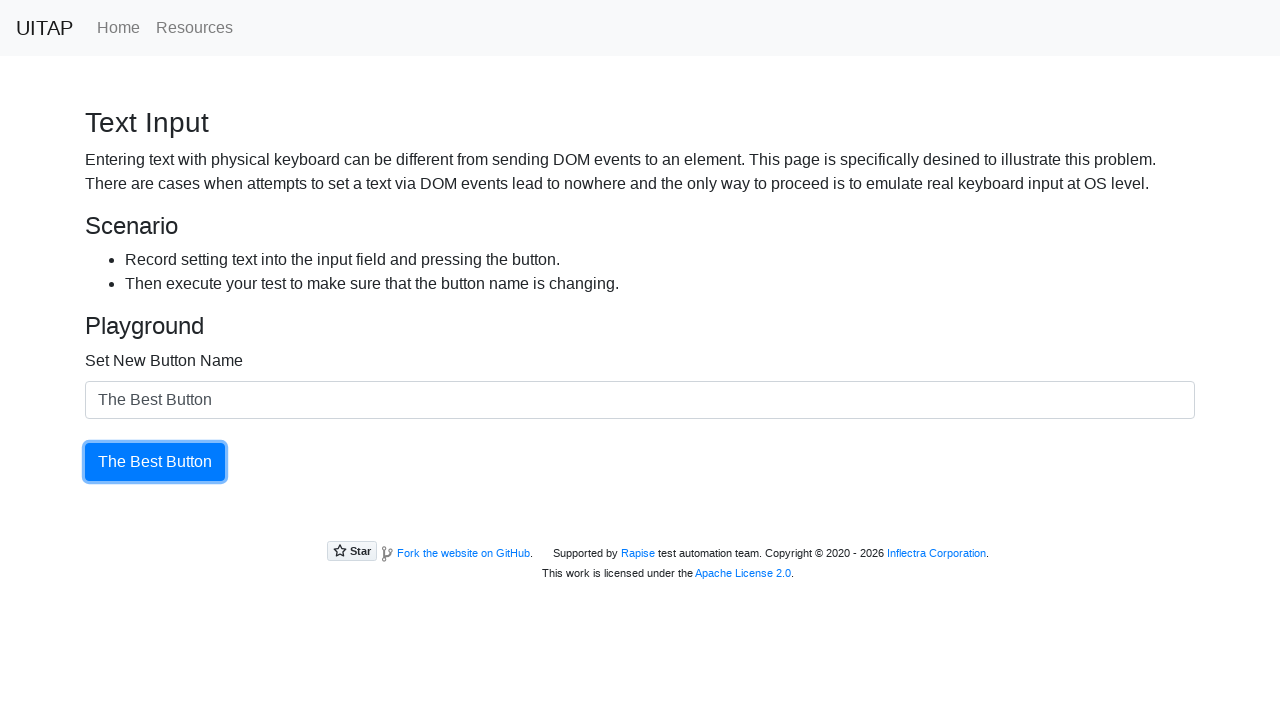

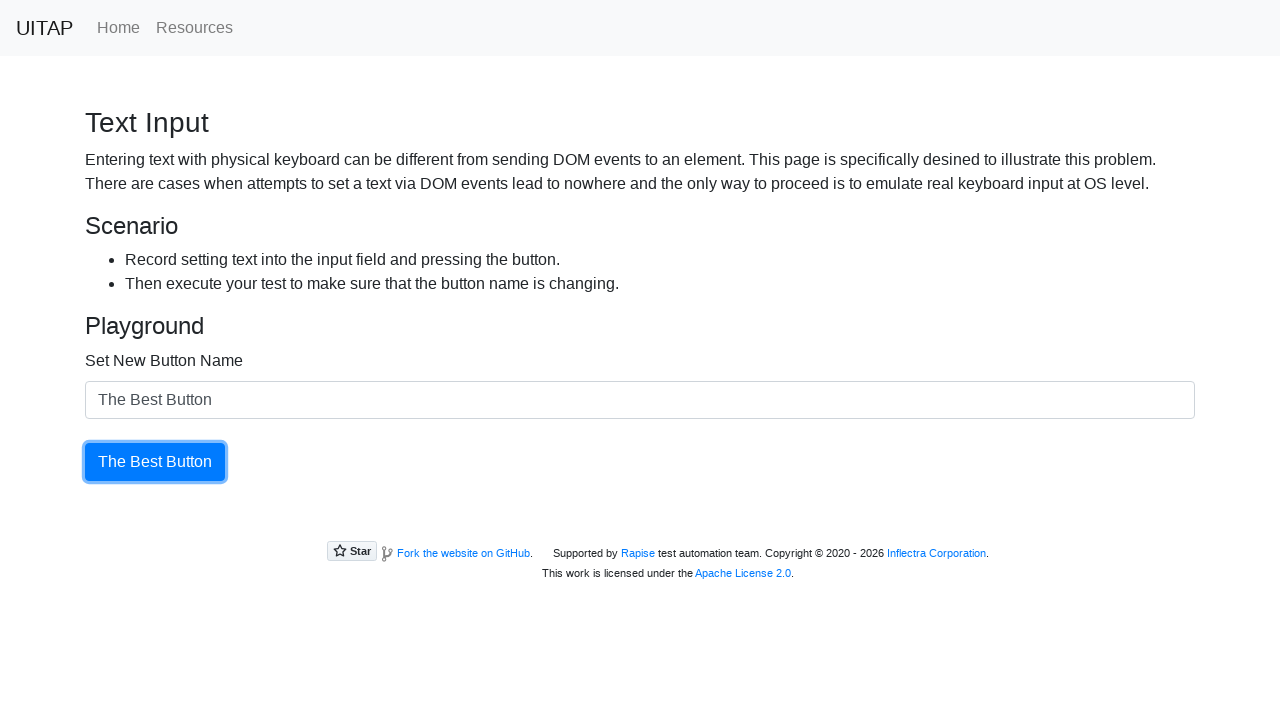